Tests fluent/explicit wait functionality combined with drag and drop operation

Starting URL: https://demo.automationtesting.in/Dynamic.html

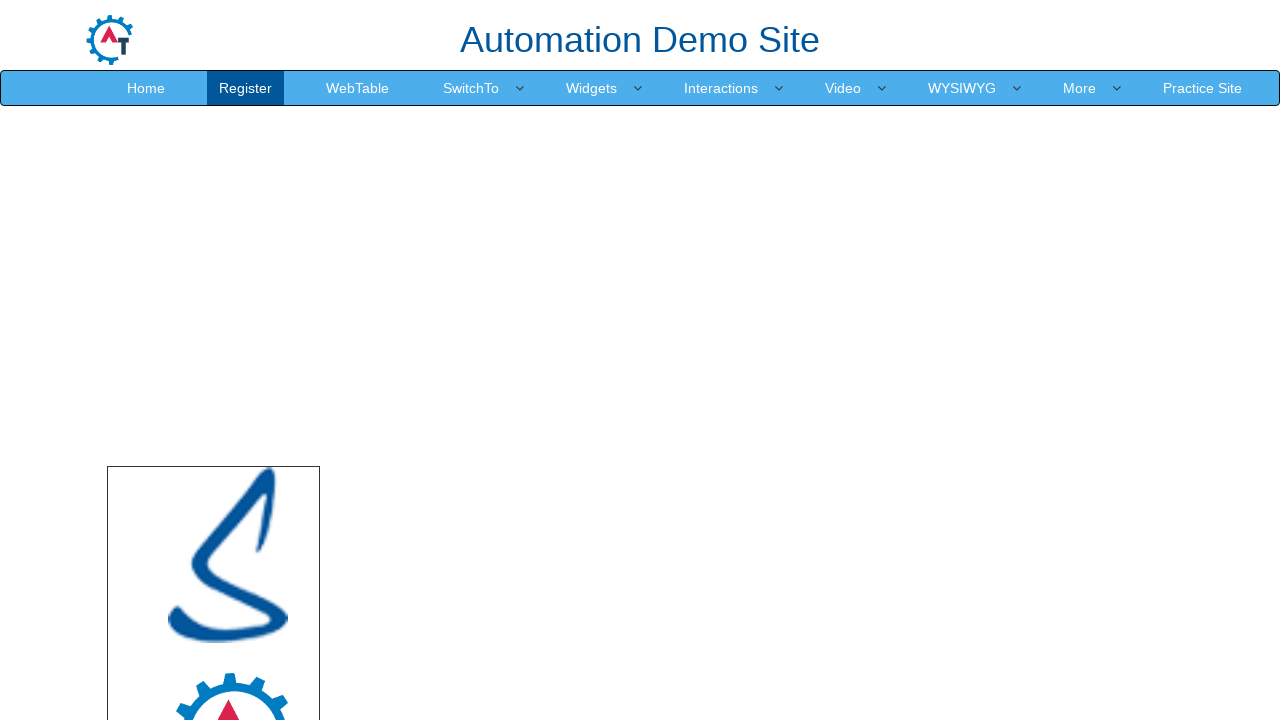

Drop area became visible
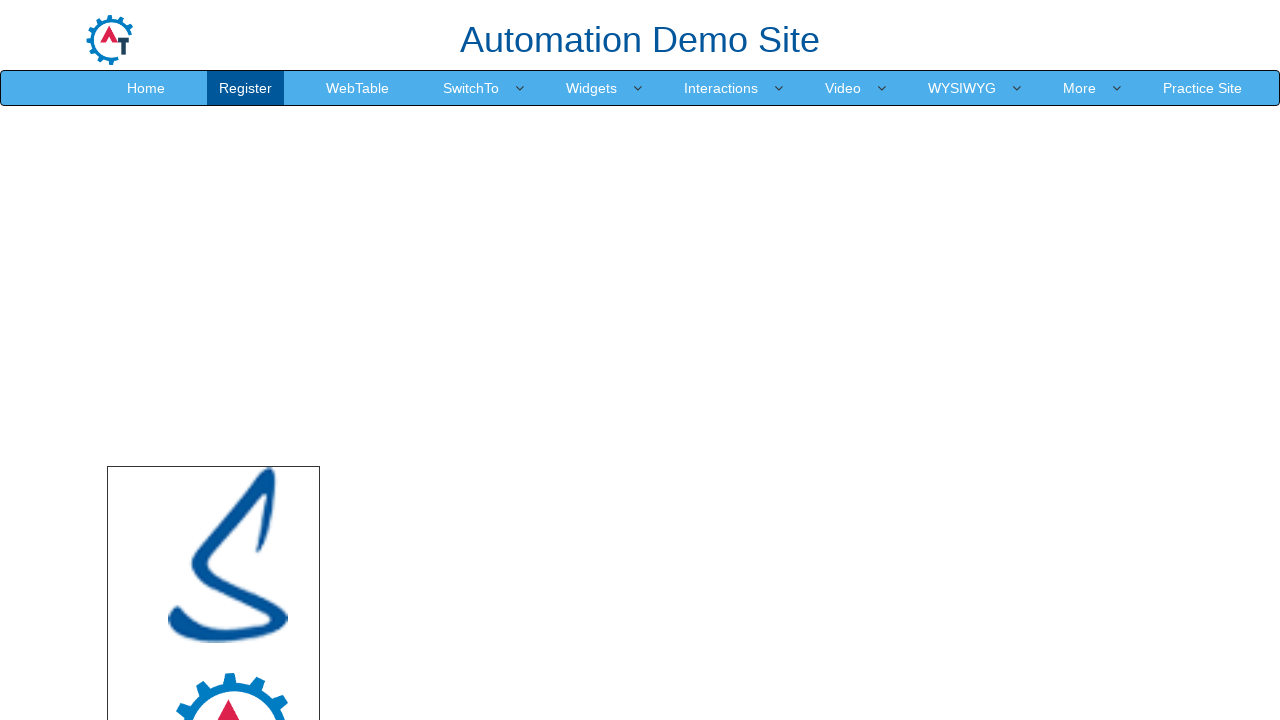

Located source image element (logo.png)
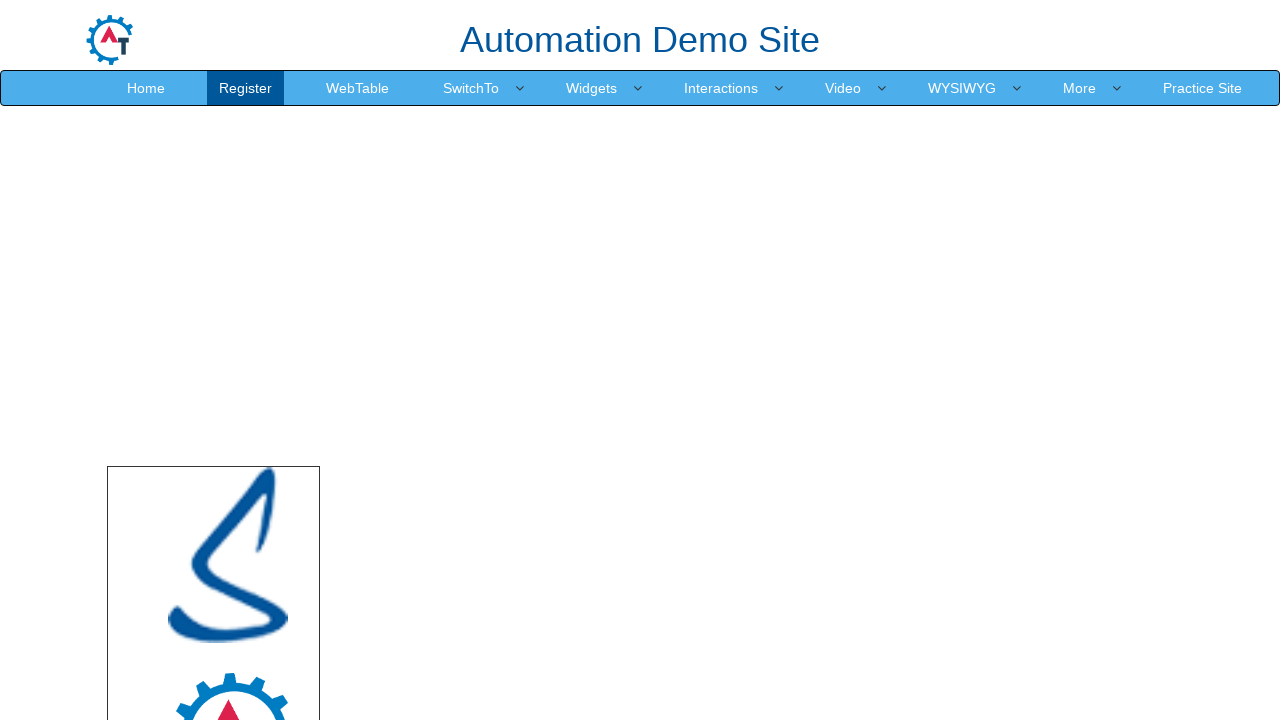

Located target drop area element
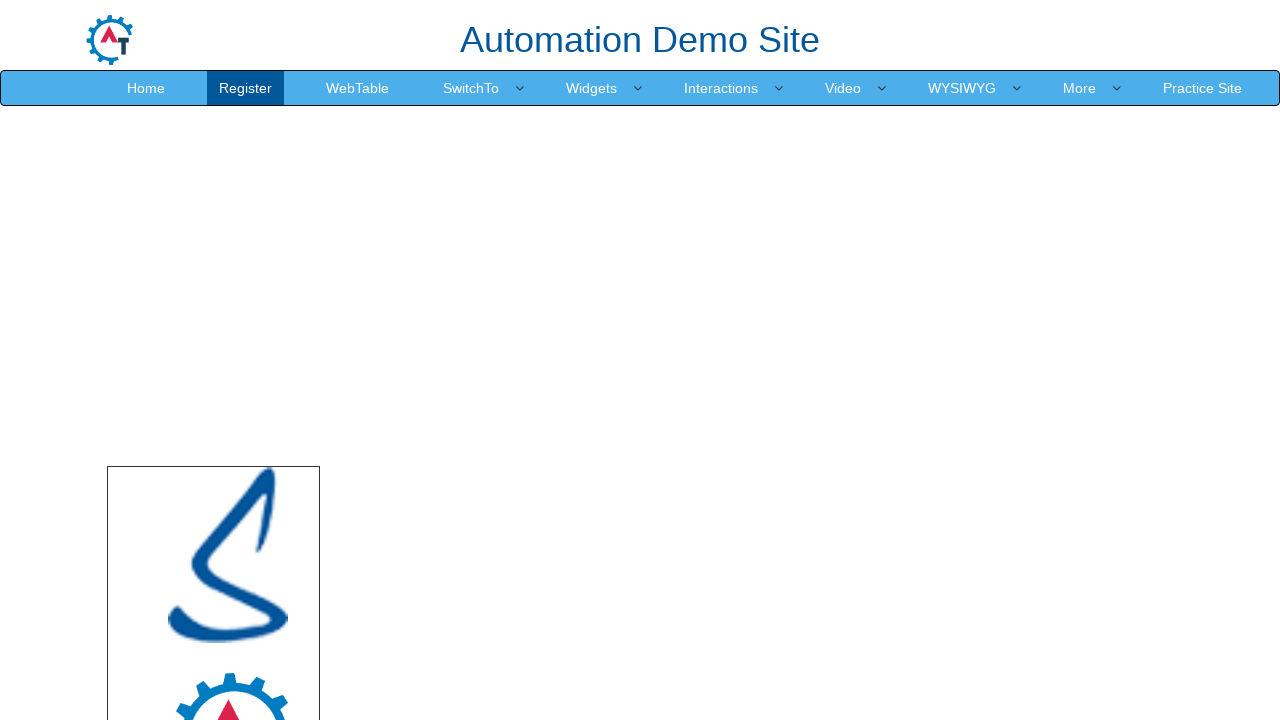

Dragged logo.png image to drop area at (747, 545)
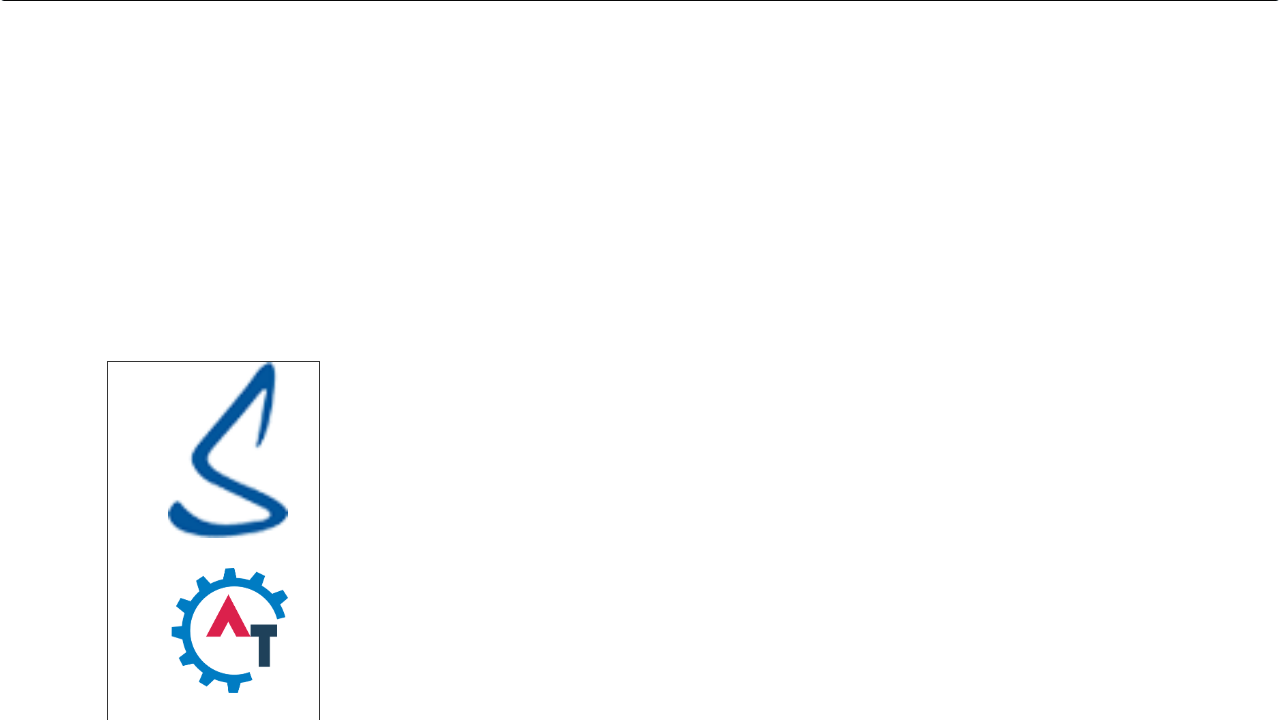

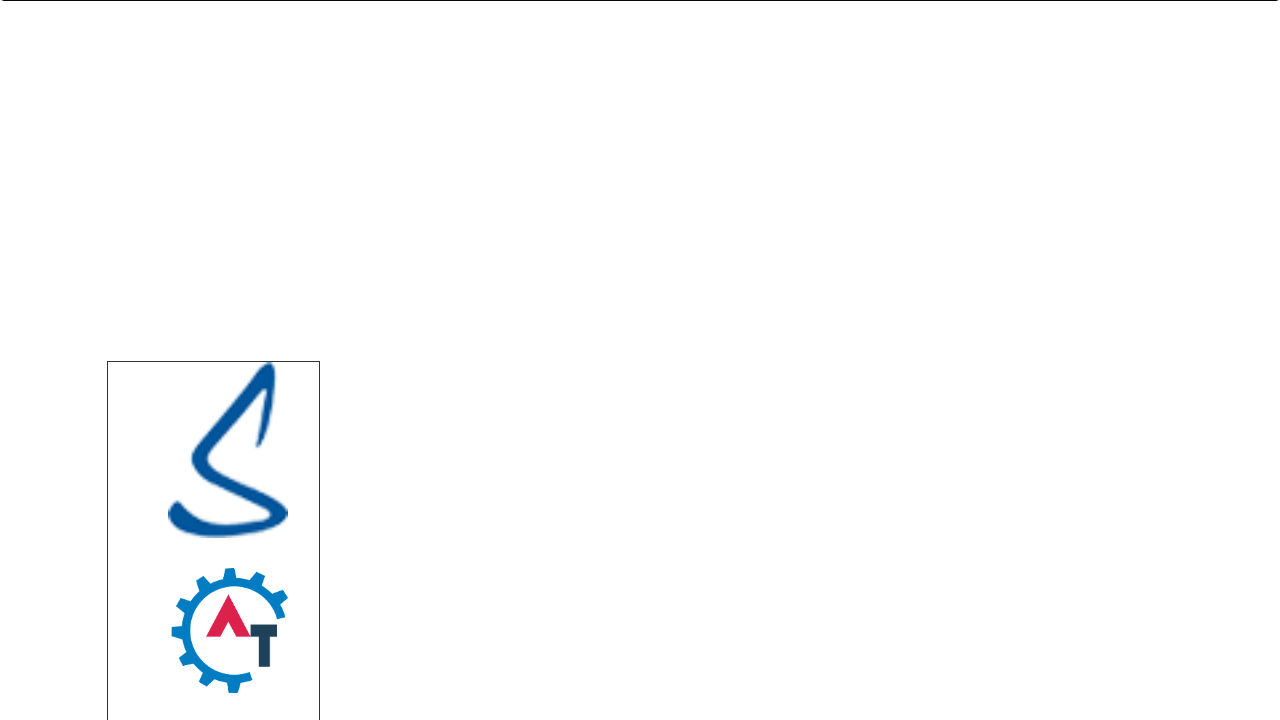